Solves a math problem by reading two numbers from the page, calculating their sum, and selecting the result from a dropdown menu

Starting URL: https://suninjuly.github.io/selects2.html

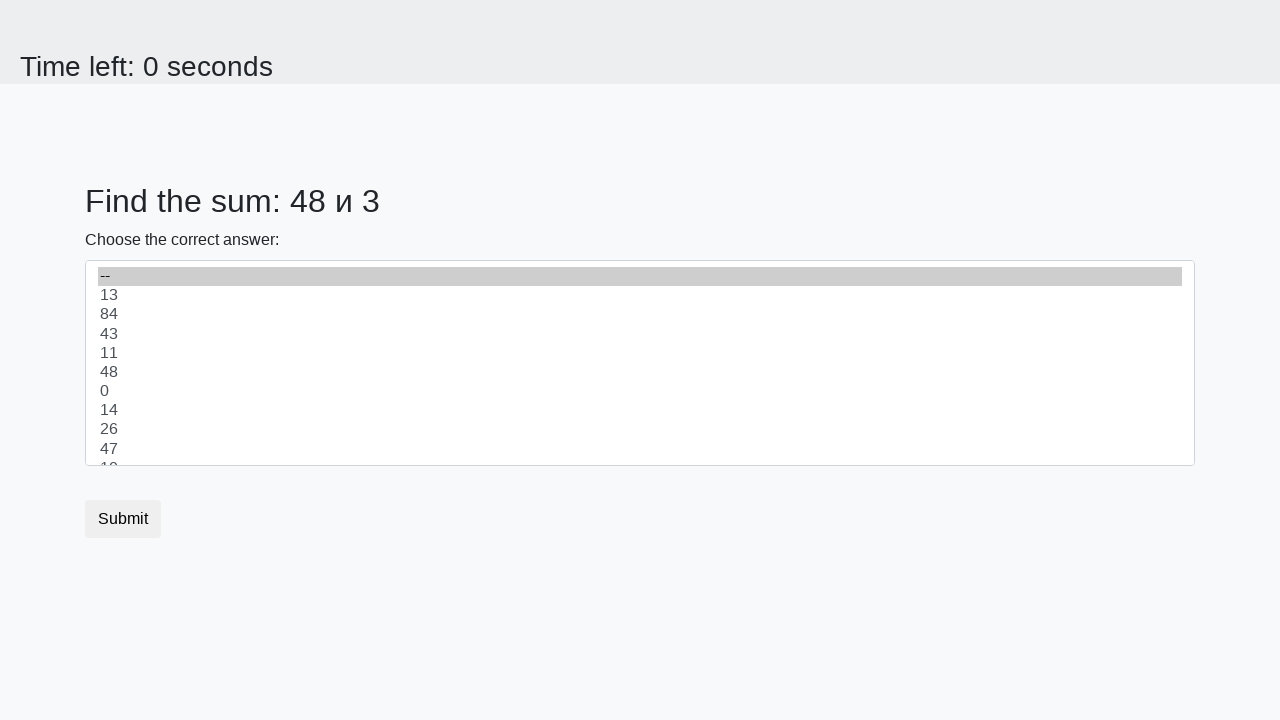

Located first number element (#num1)
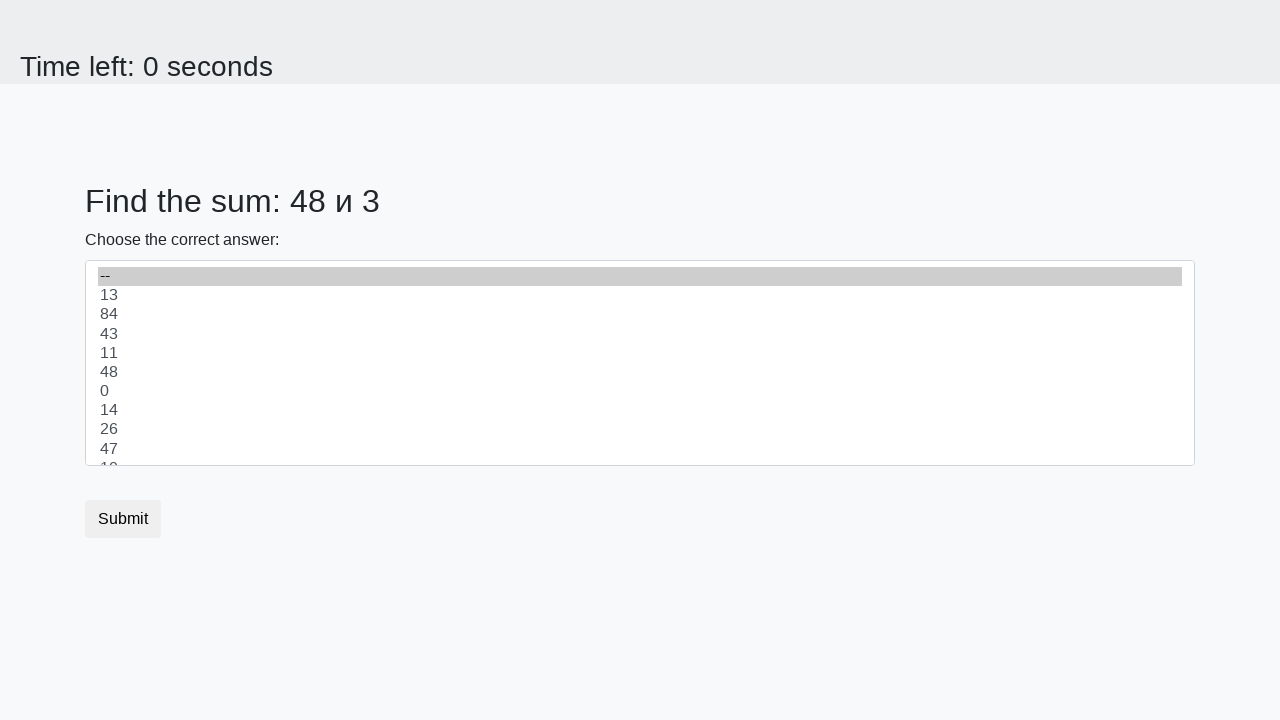

Read first number from page: 48
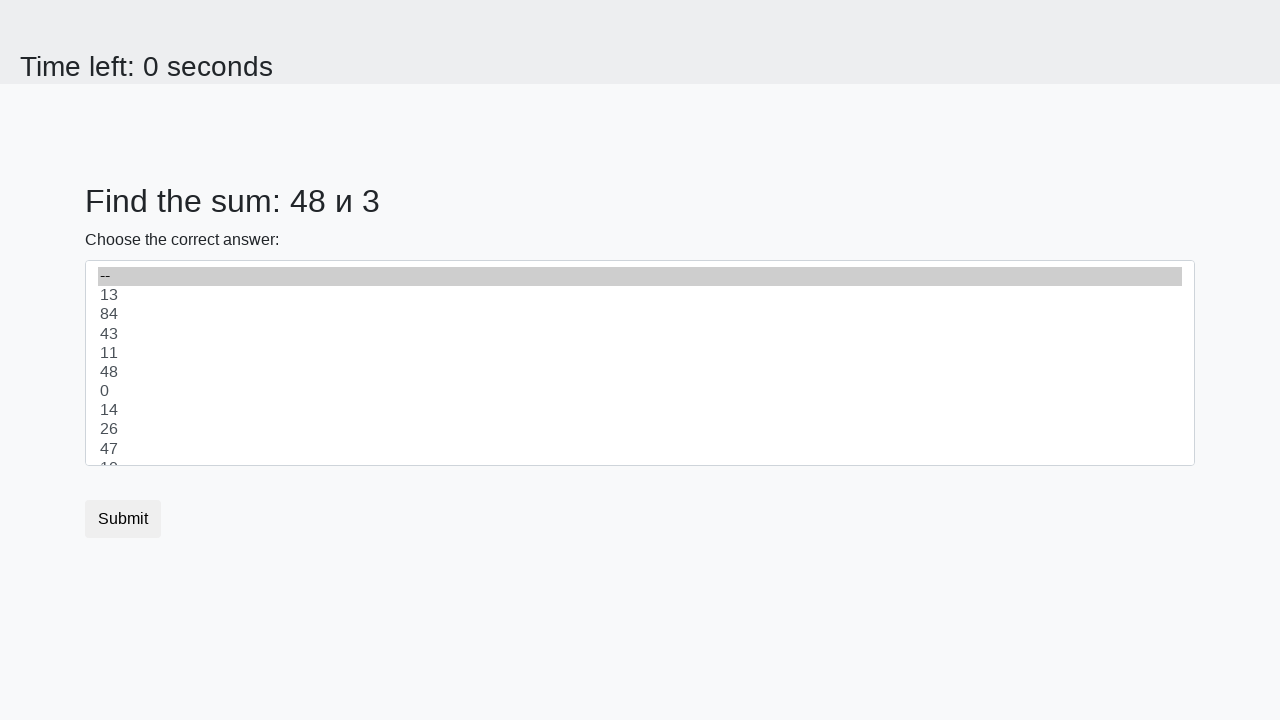

Located second number element (#num2)
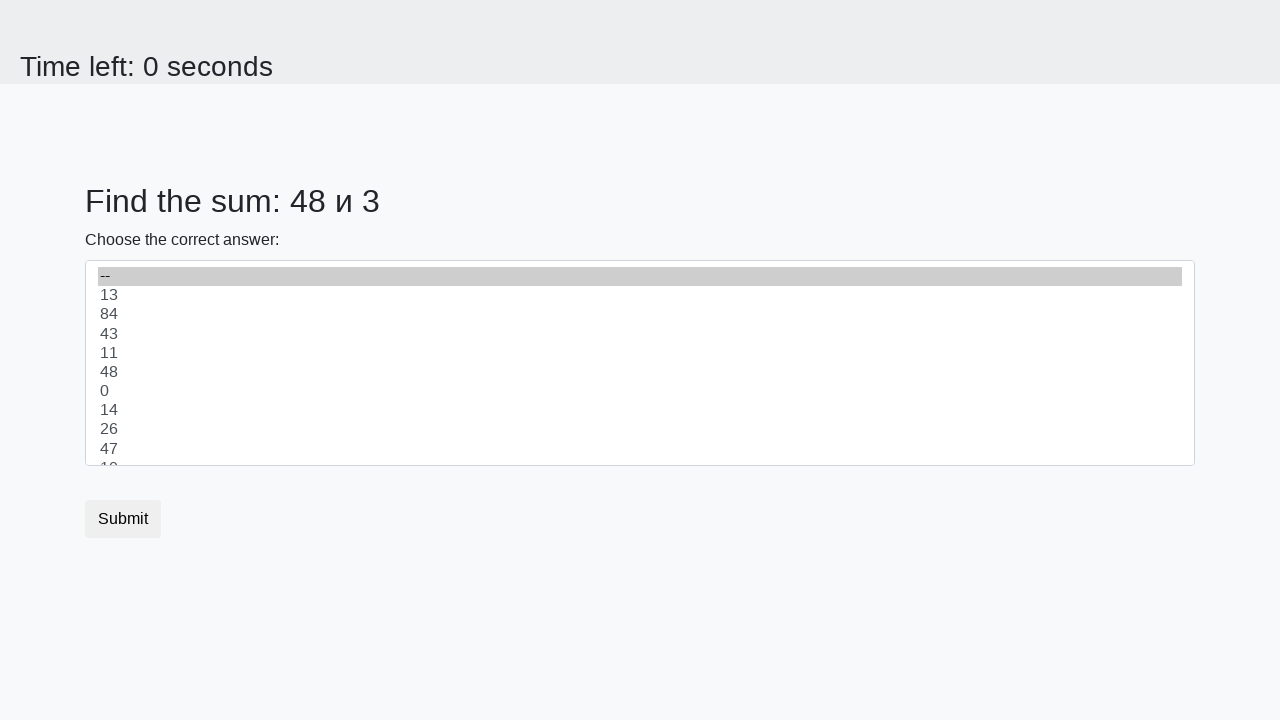

Read second number from page: 3
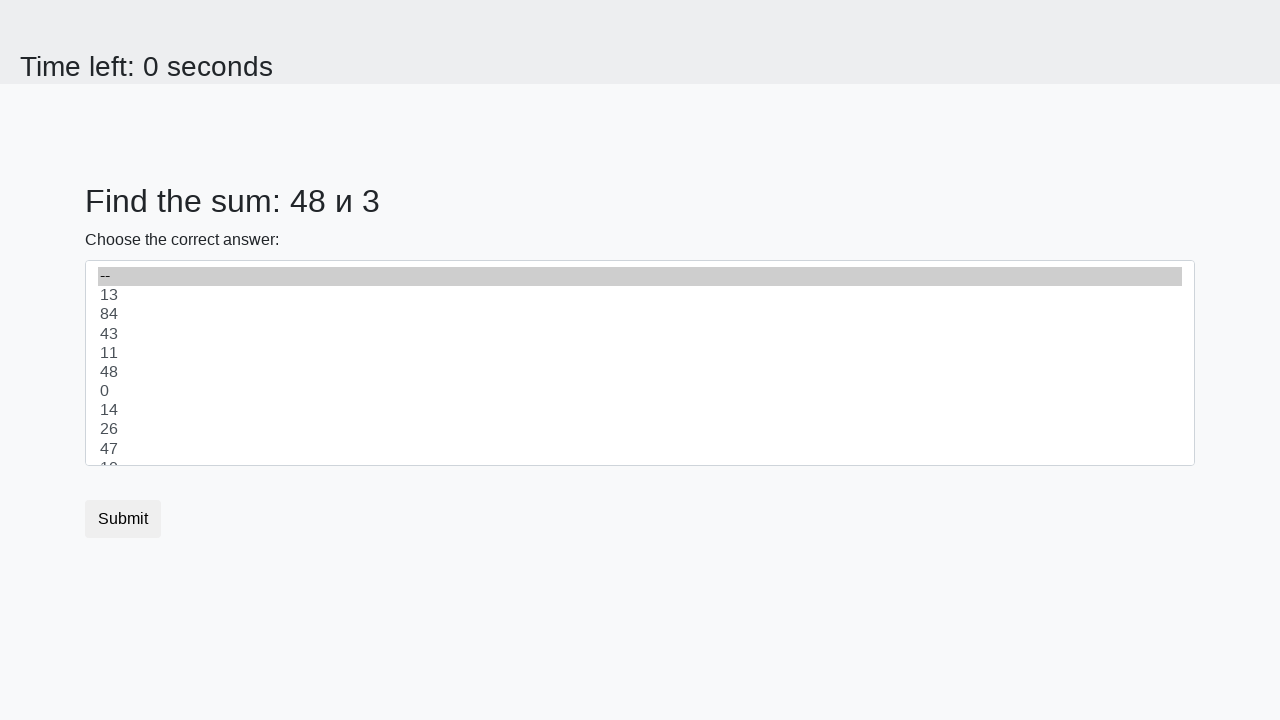

Calculated sum: 48 + 3 = 51
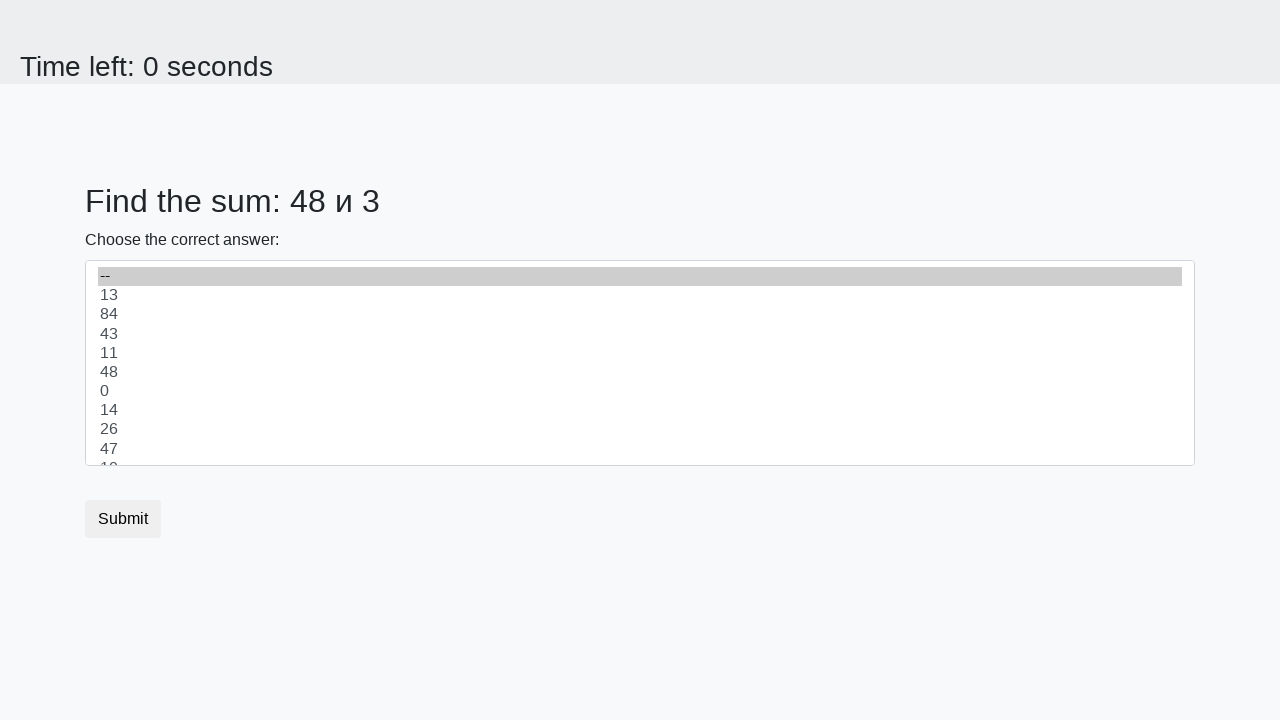

Selected value '51' from dropdown menu on select
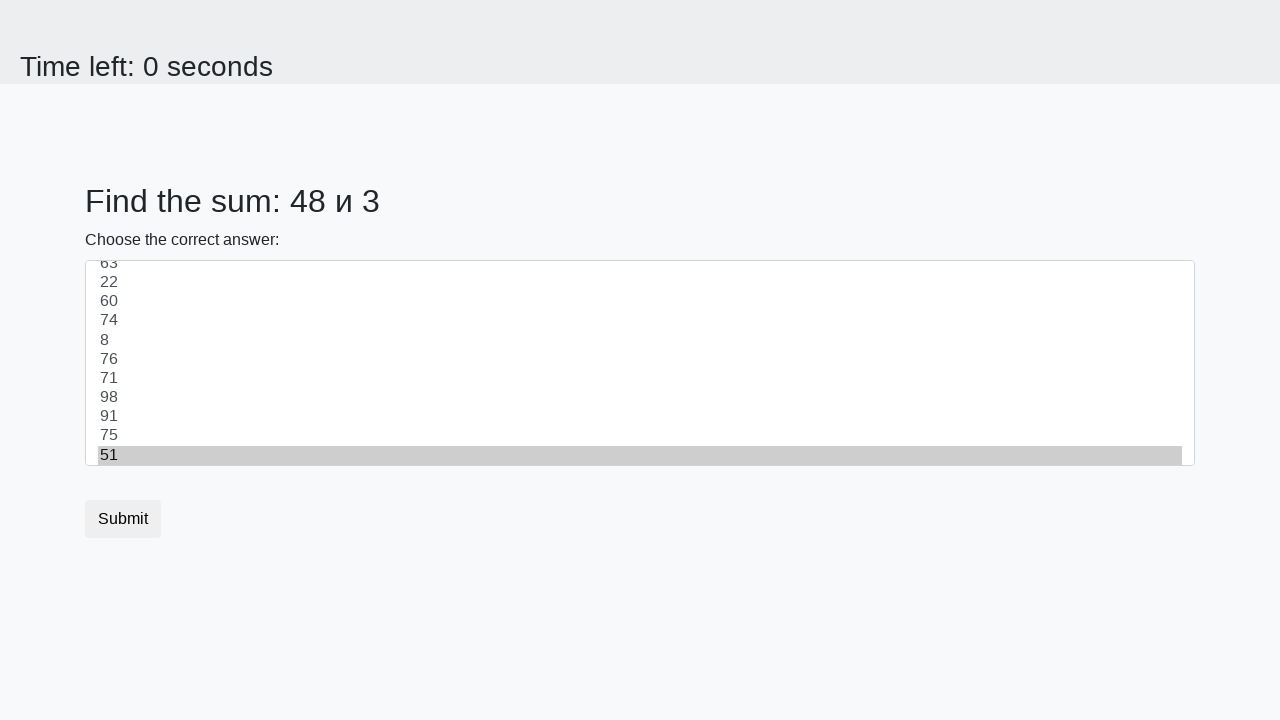

Clicked submit button to complete the form at (123, 519) on button.btn
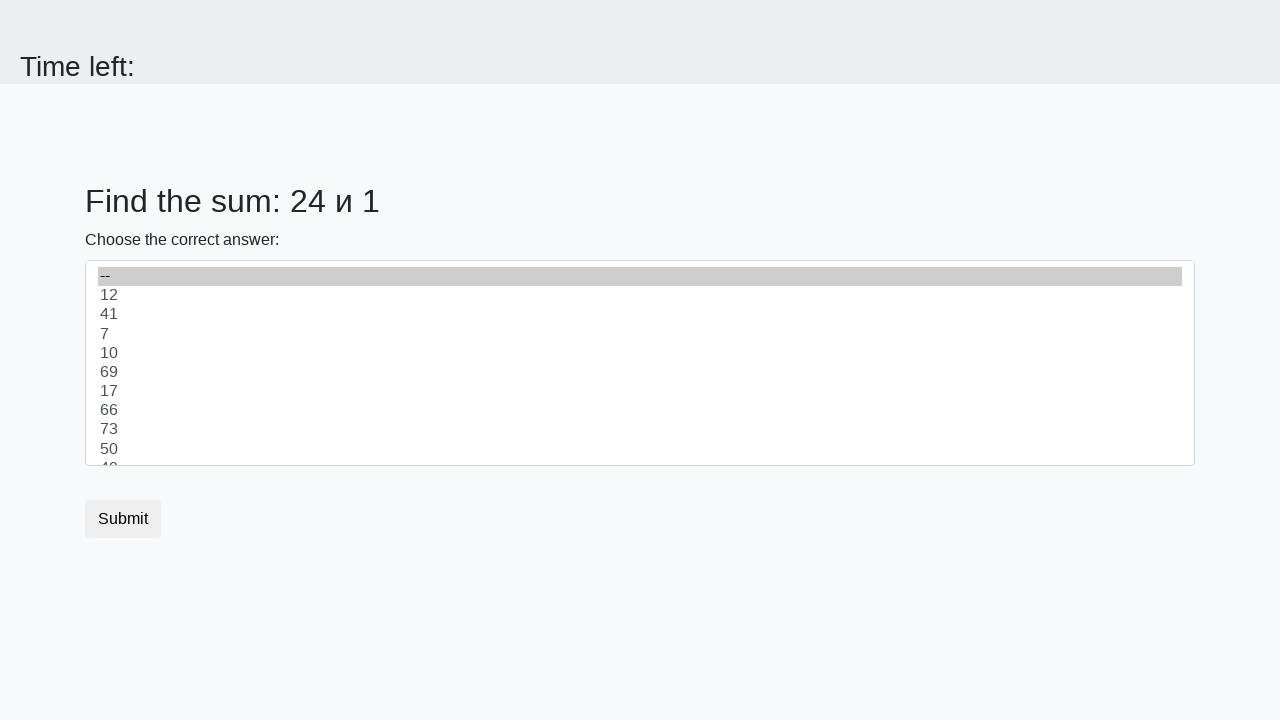

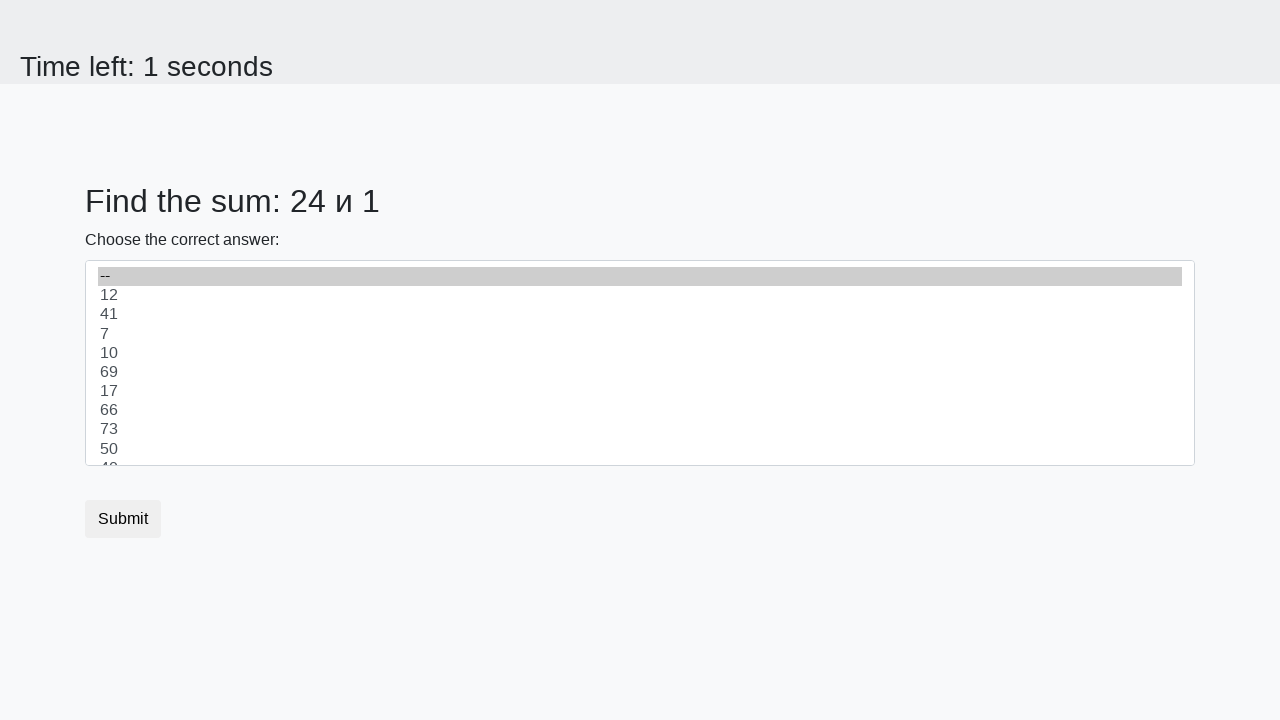